Tests dynamic loading functionality by clicking Start button and verifying that "Hello World!" text appears after loading

Starting URL: http://the-internet.herokuapp.com/dynamic_loading/1

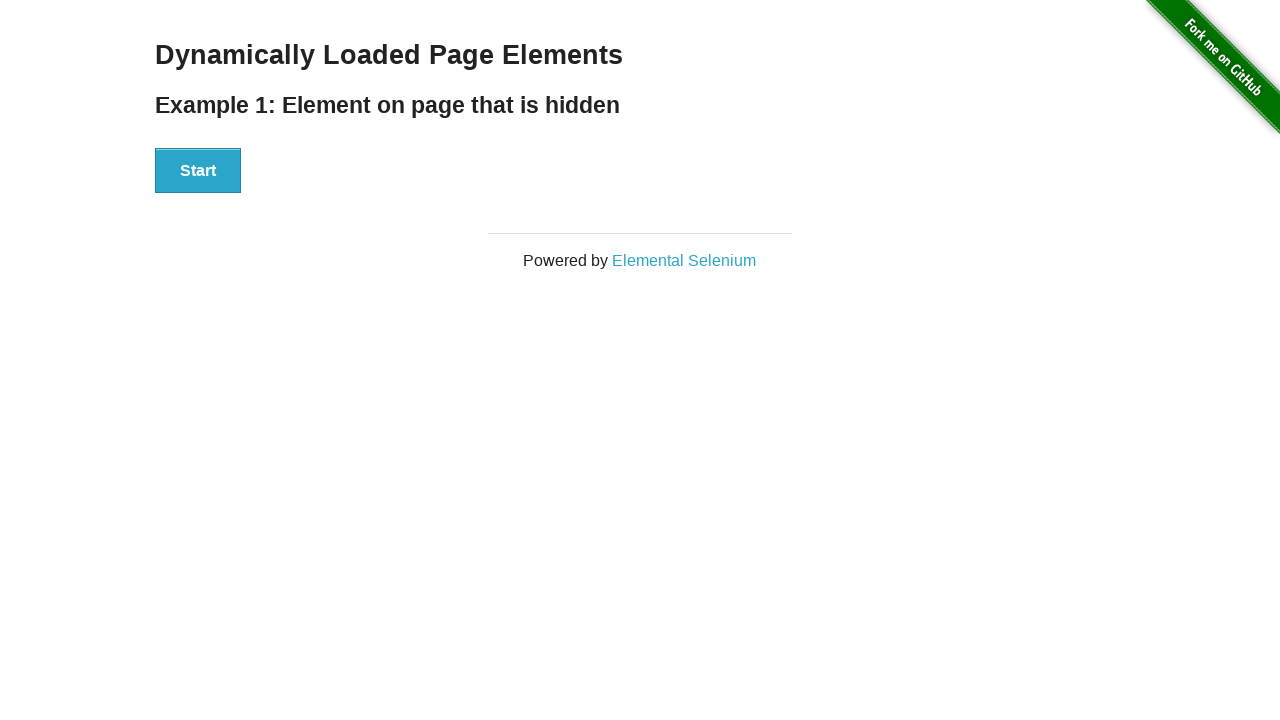

Clicked Start button to trigger dynamic loading at (198, 171) on xpath=//button[contains(text(),'Start')]
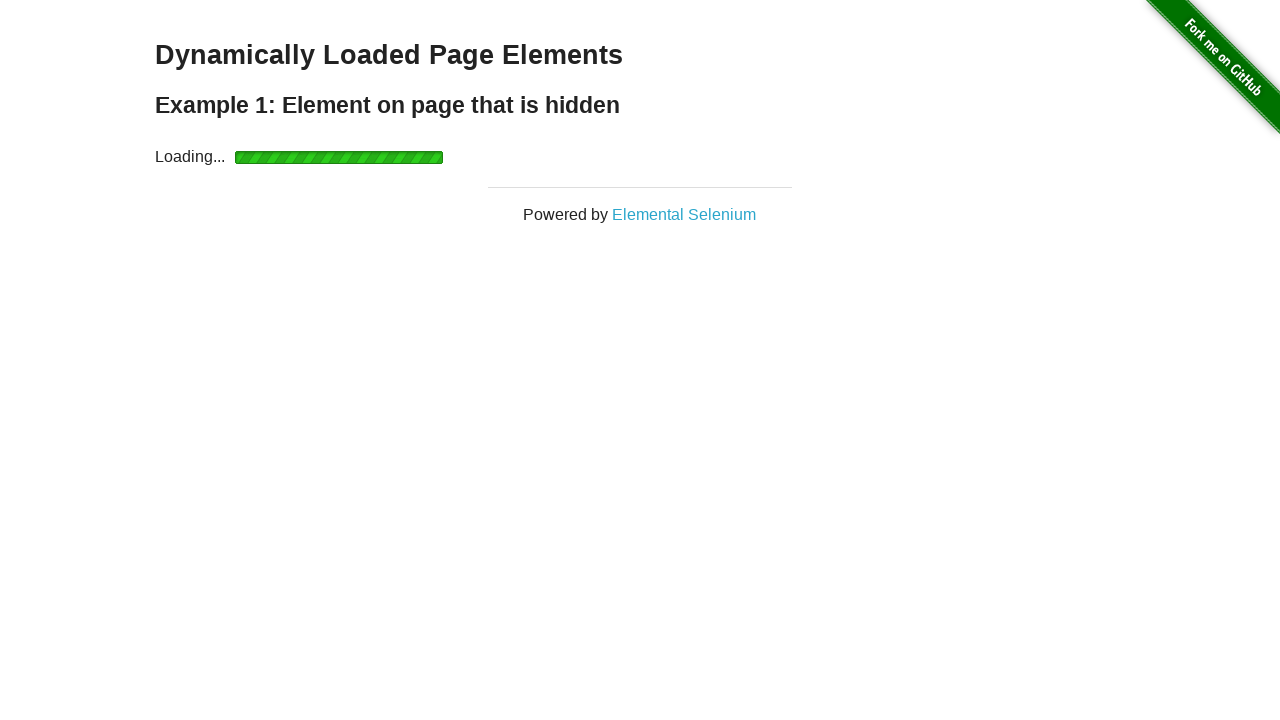

Waited for 'Hello World!' text to appear and become visible
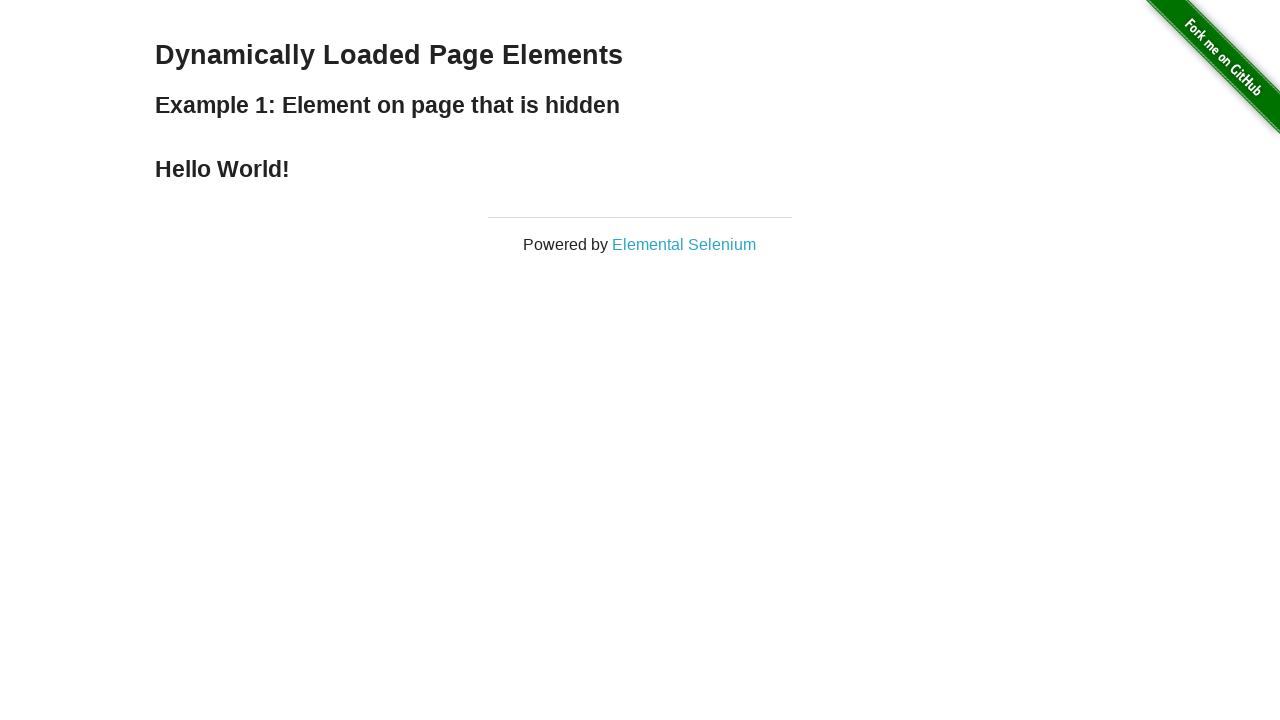

Located the 'Hello World!' element
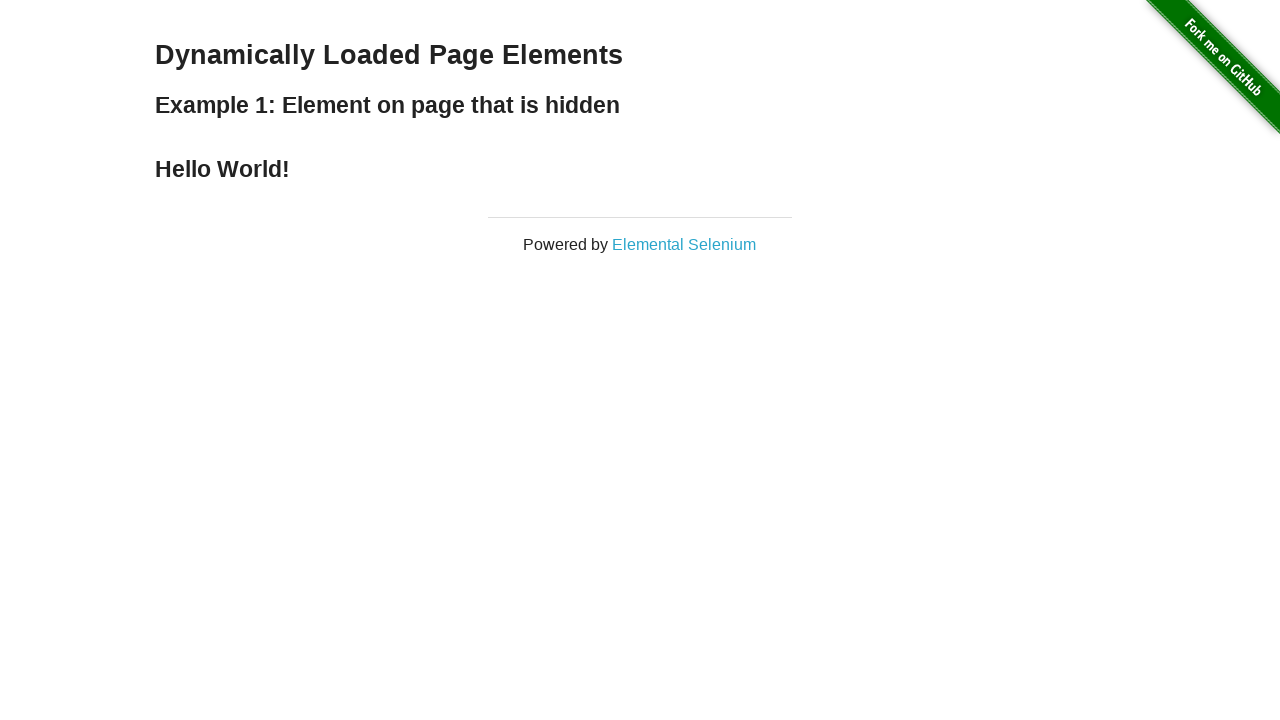

Retrieved text content: 'Hello World!'
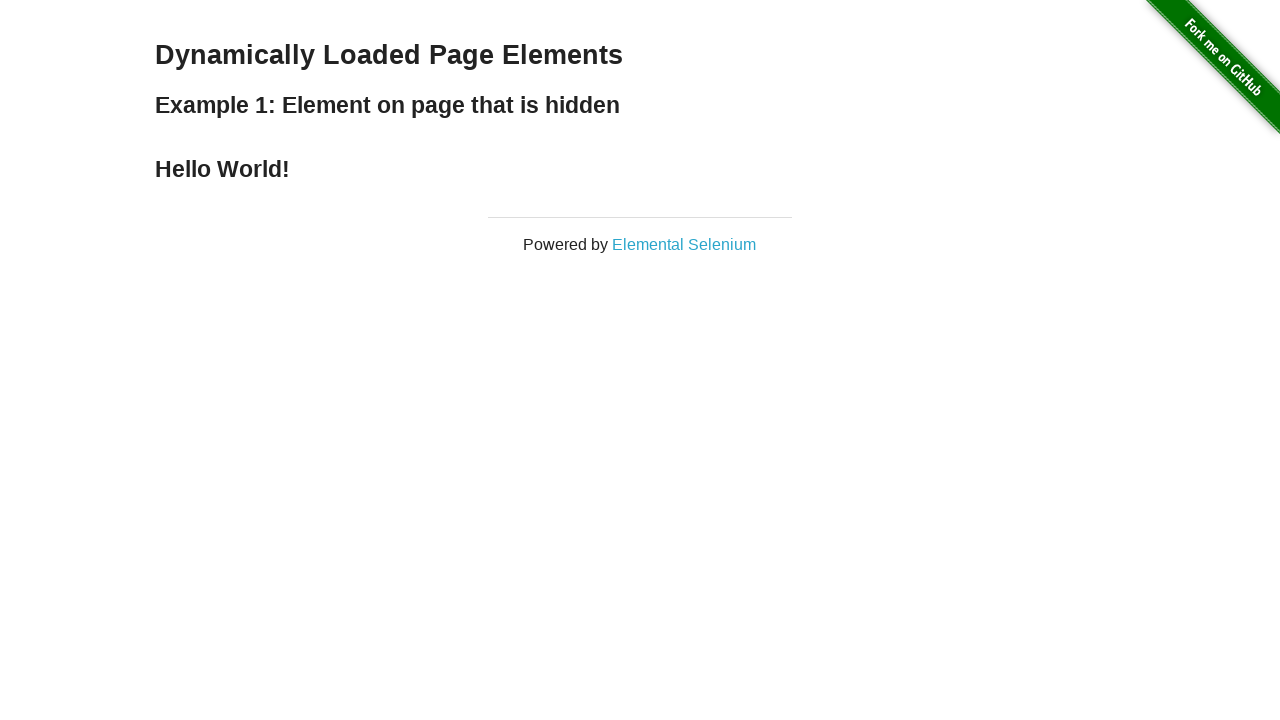

Verified that text matches expected value 'Hello World!'
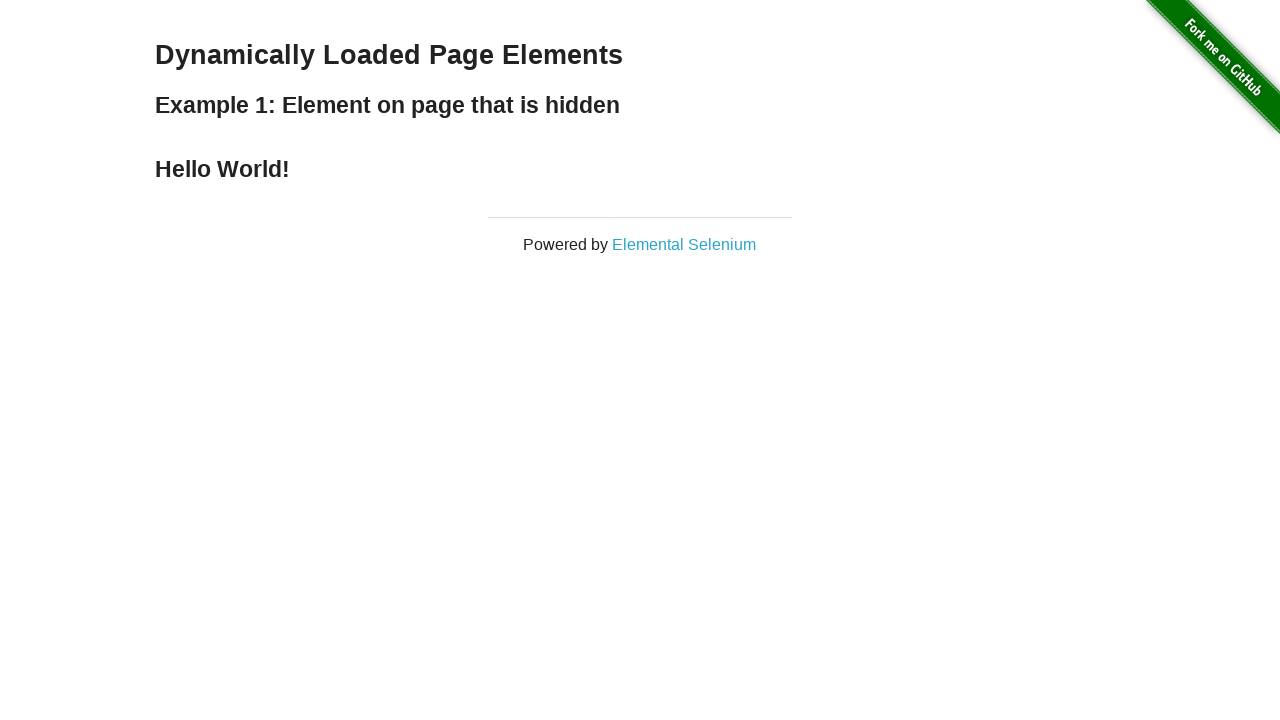

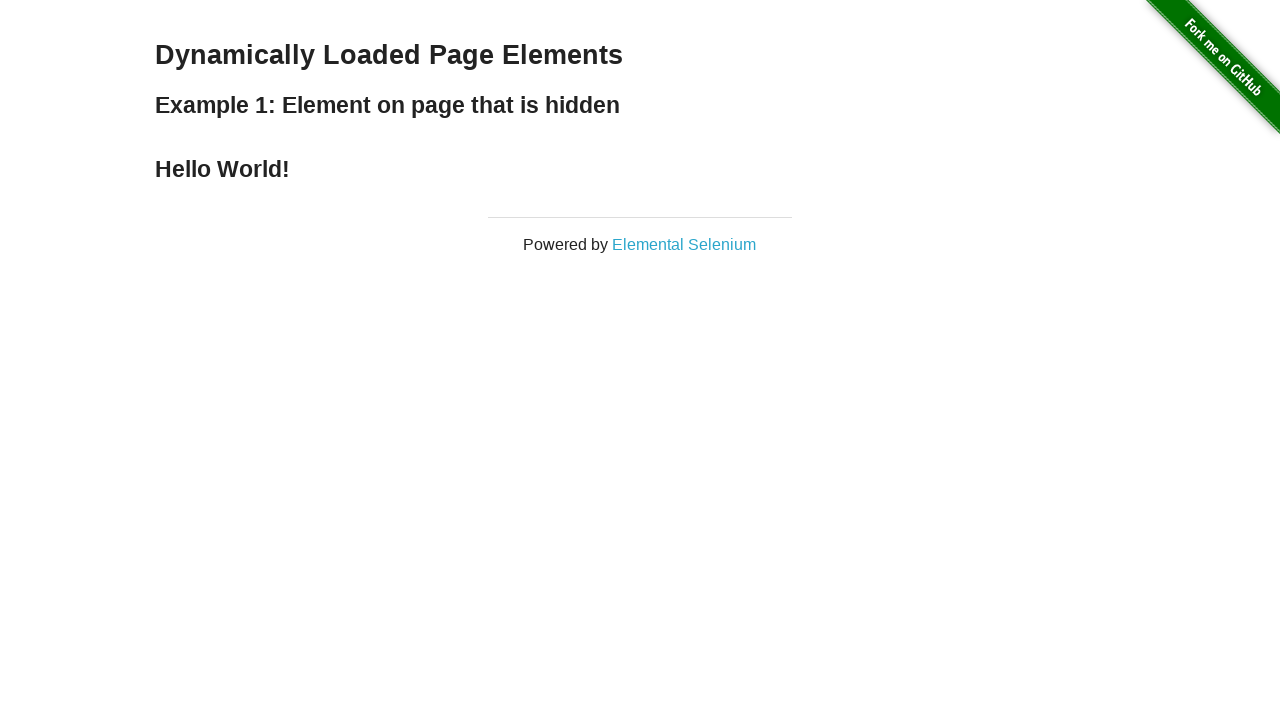